Tests flight search functionality by selecting origin and destination cities and finding available flights

Starting URL: https://blazedemo.com

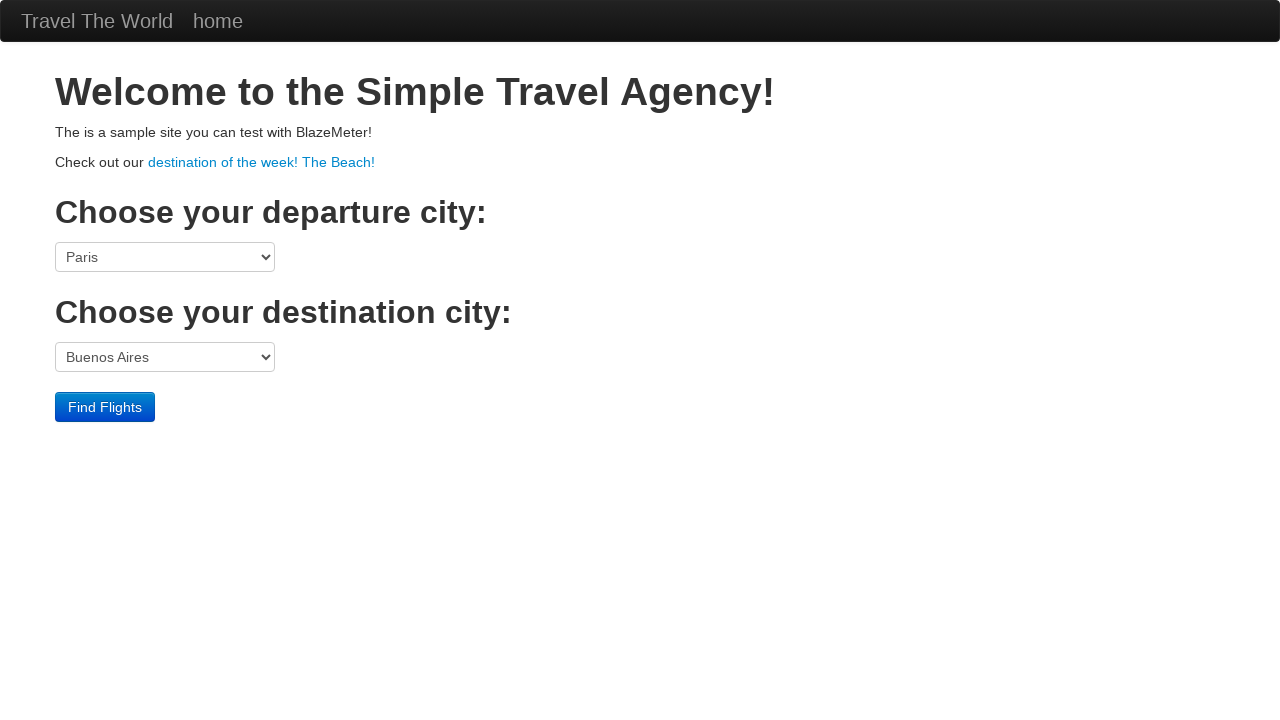

Selected Boston as origin city on select[name='fromPort']
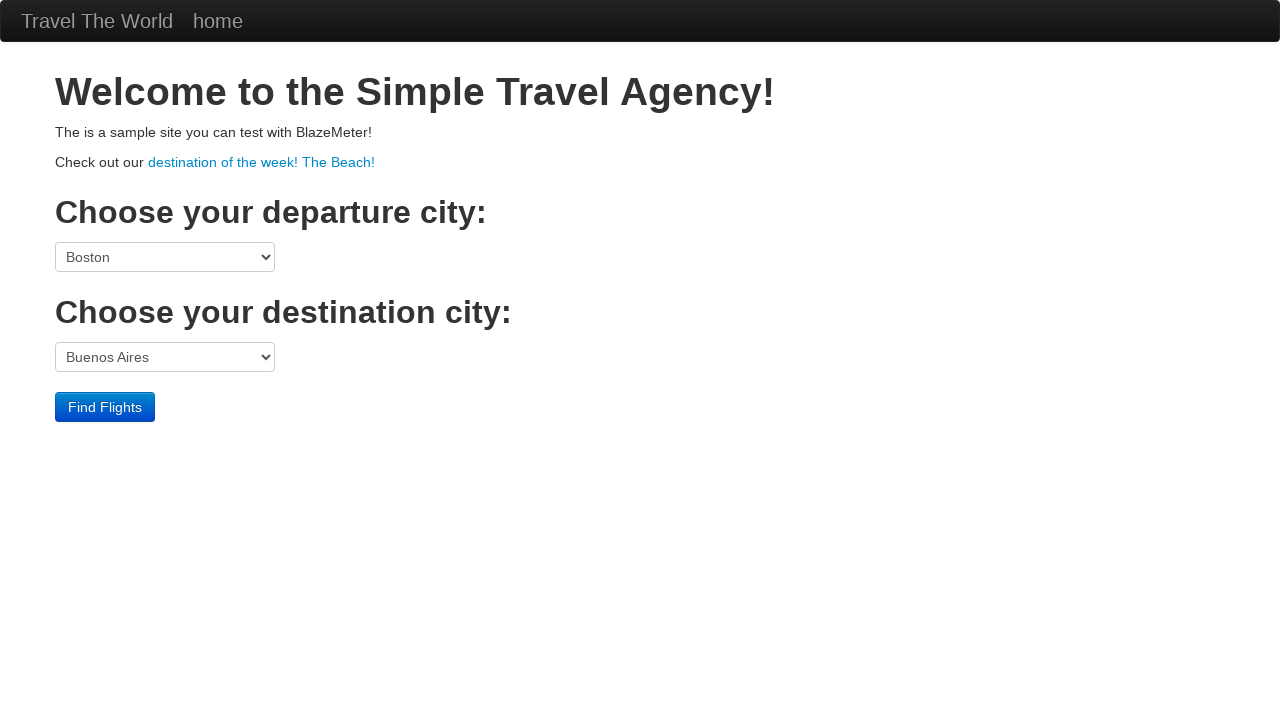

Selected London as destination city on select[name='toPort']
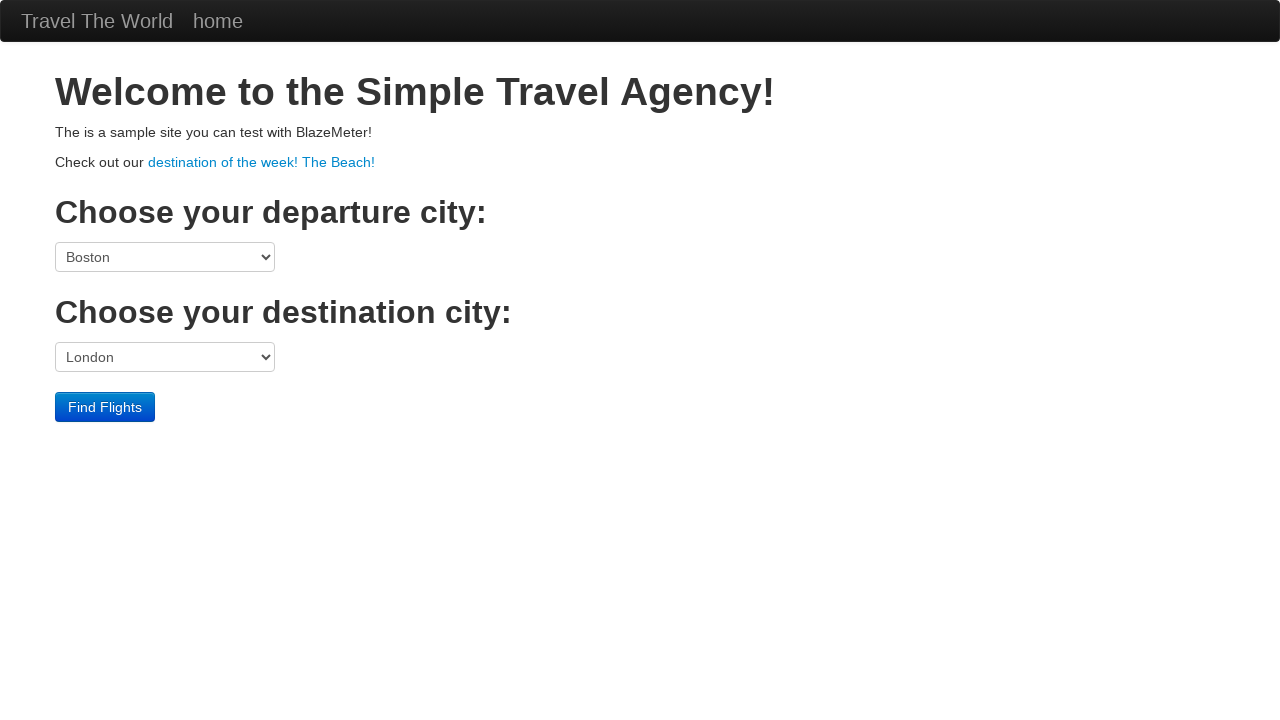

Clicked Find Flights button to search for available flights at (105, 407) on .btn-primary
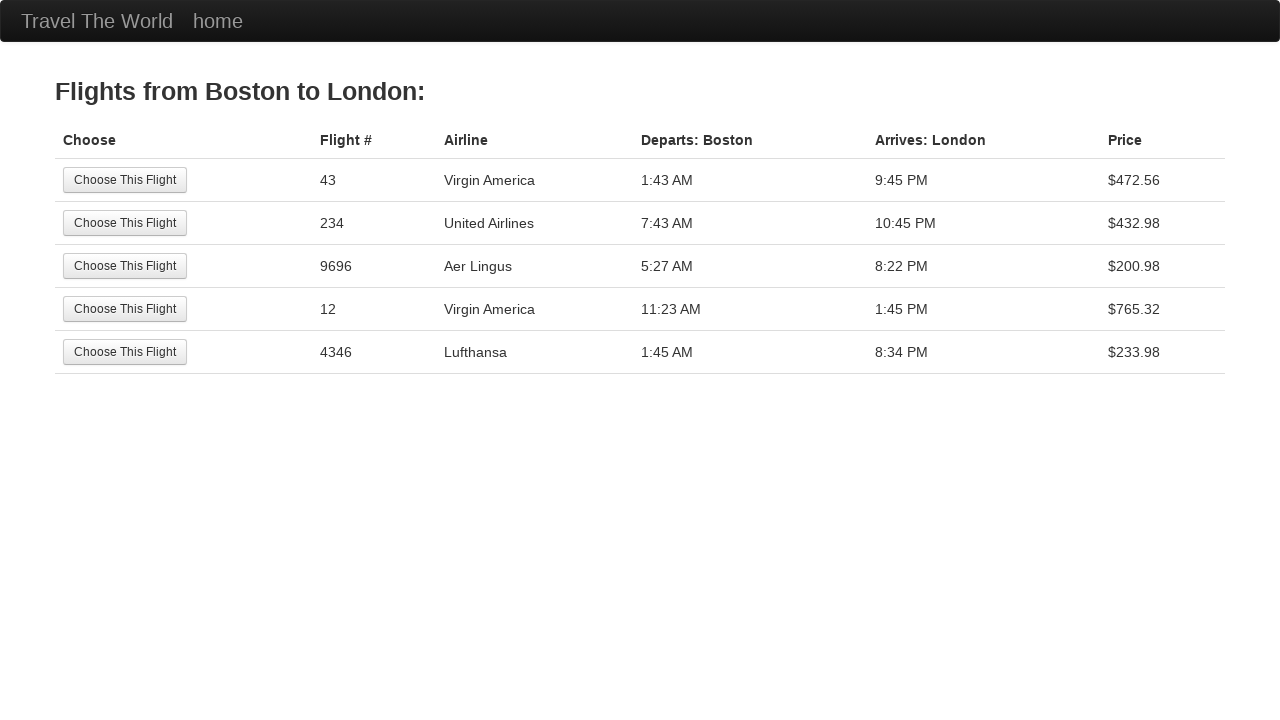

Flight results loaded and displayed
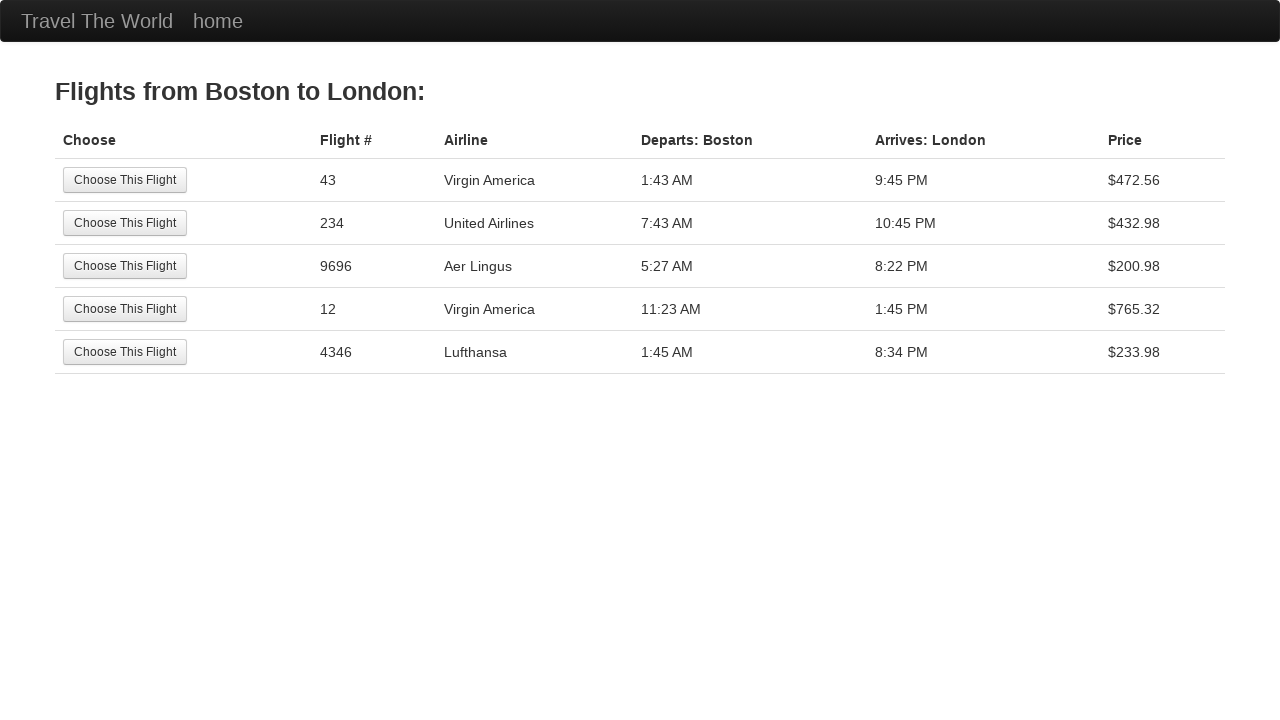

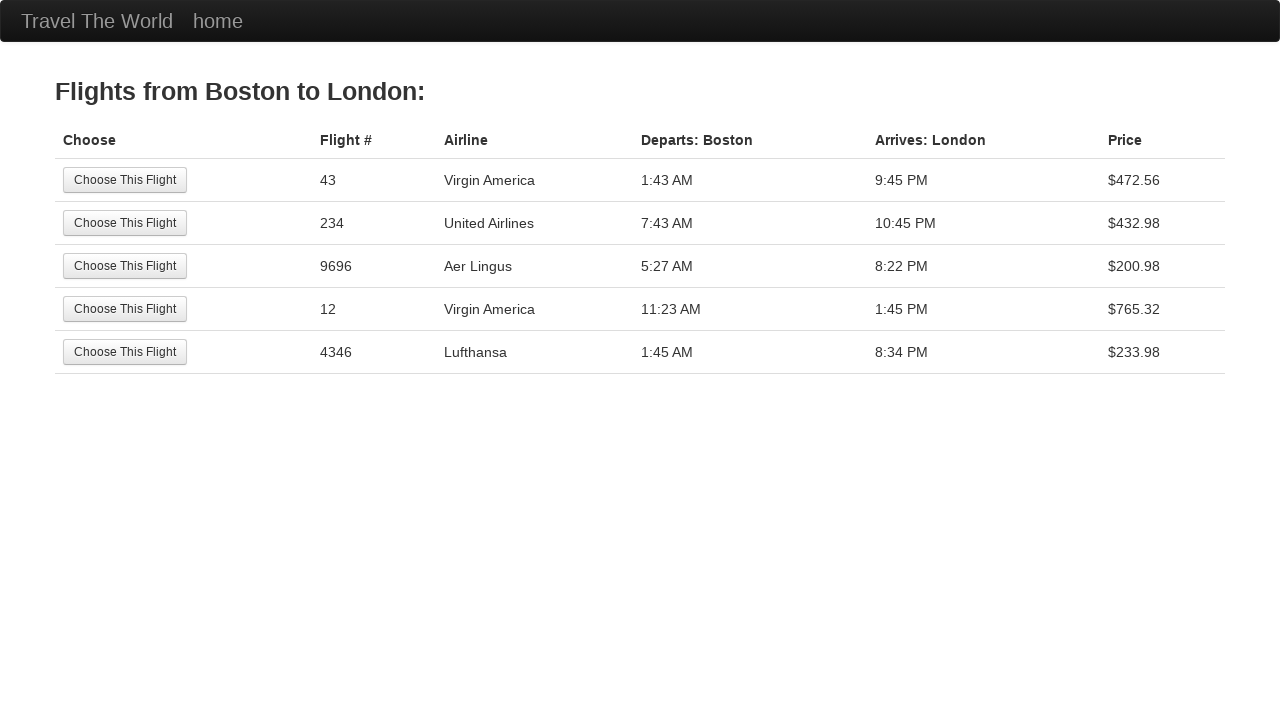